Verifies the text of "Remember me" checkbox label and "Forgot your password?" link on NextBaseCRM login page

Starting URL: https://login1.nextbasecrm.com

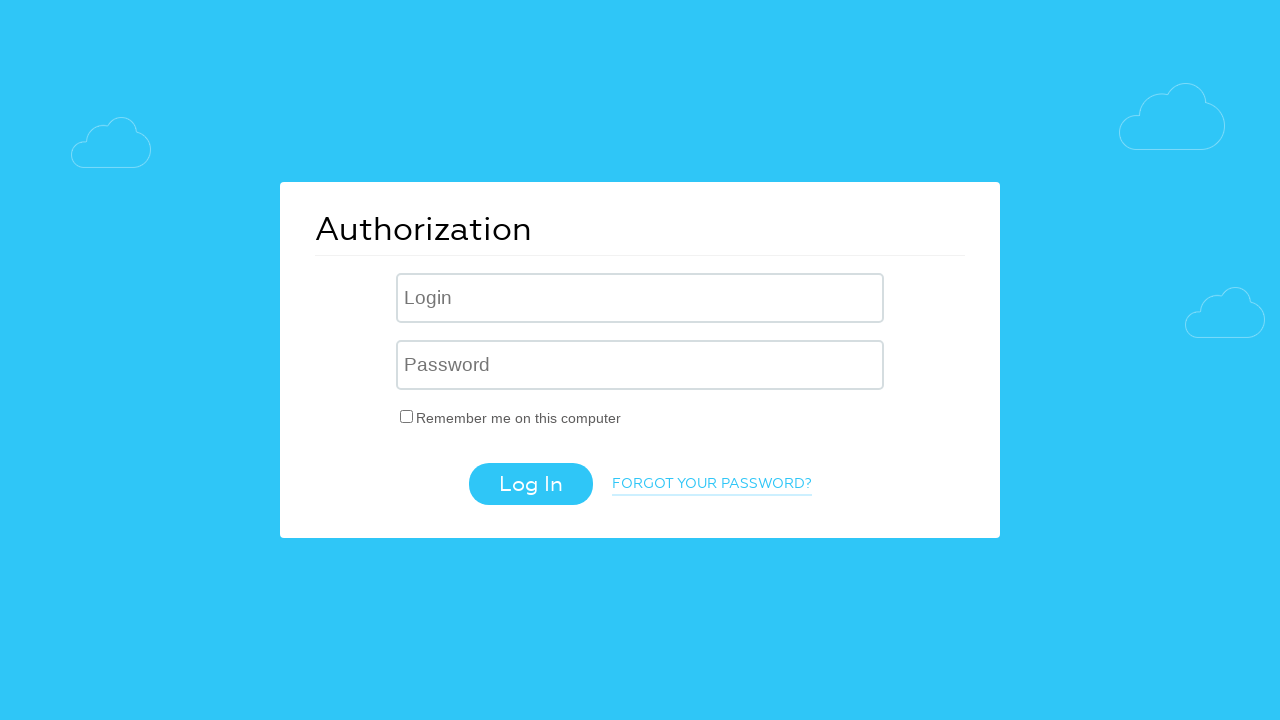

Navigated to NextBaseCRM login page
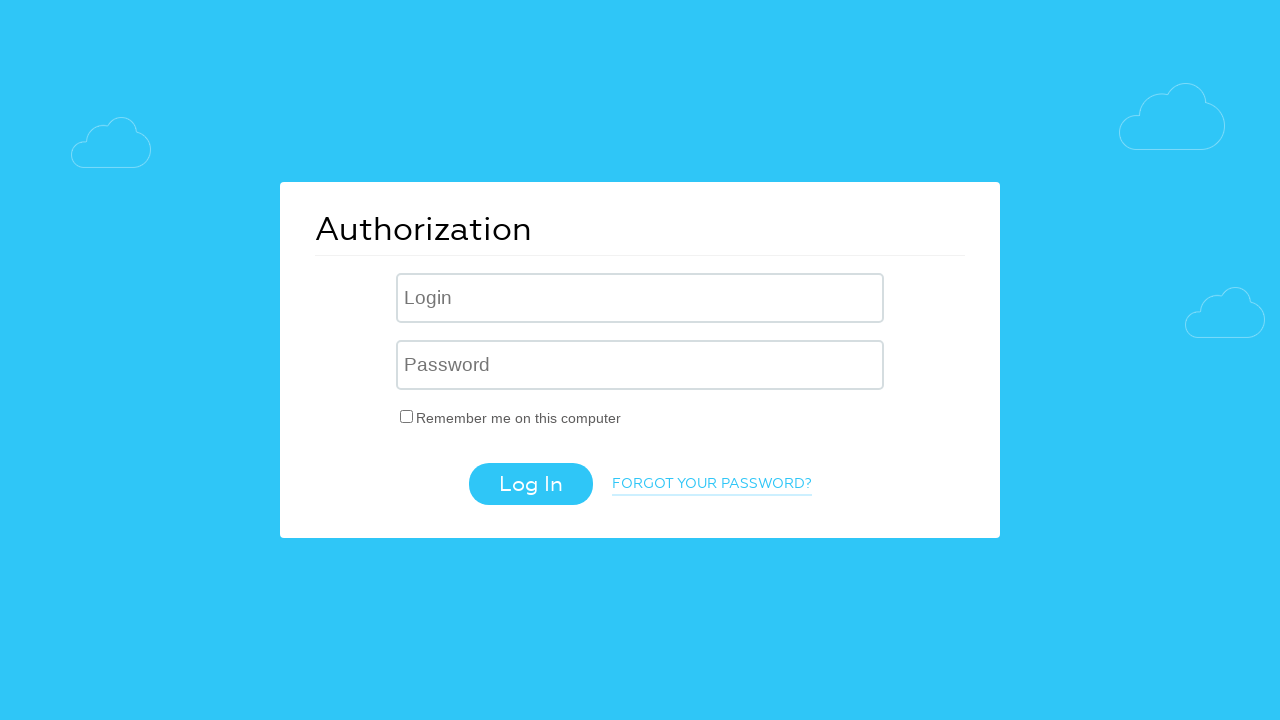

Located 'Remember me' checkbox label element
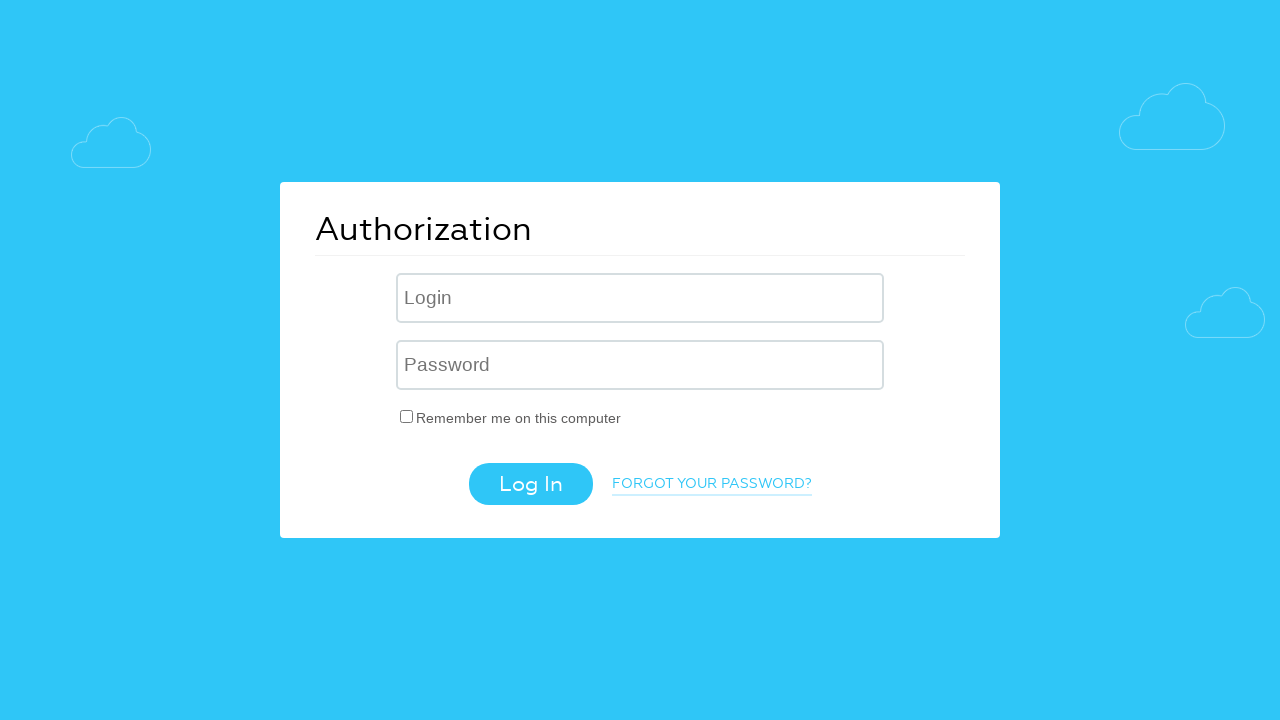

Verified 'Remember me' checkbox label text is 'Remember me on this computer'
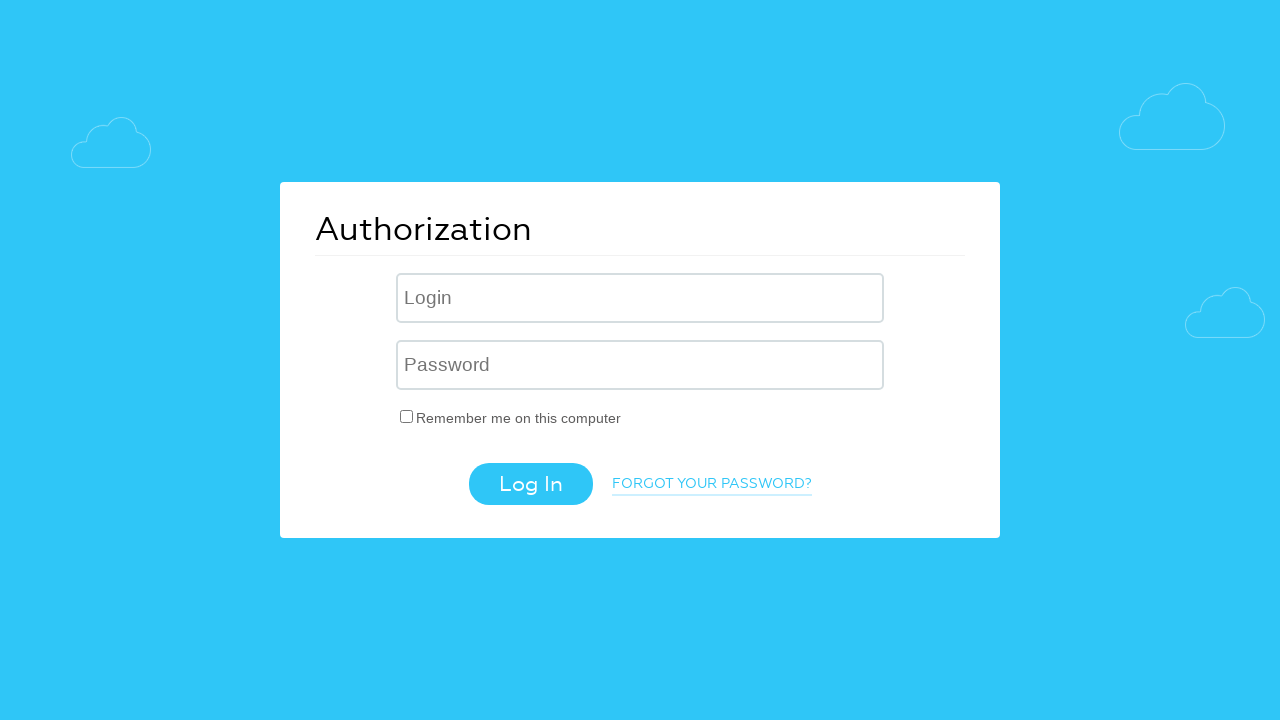

Located 'Forgot your password?' link element
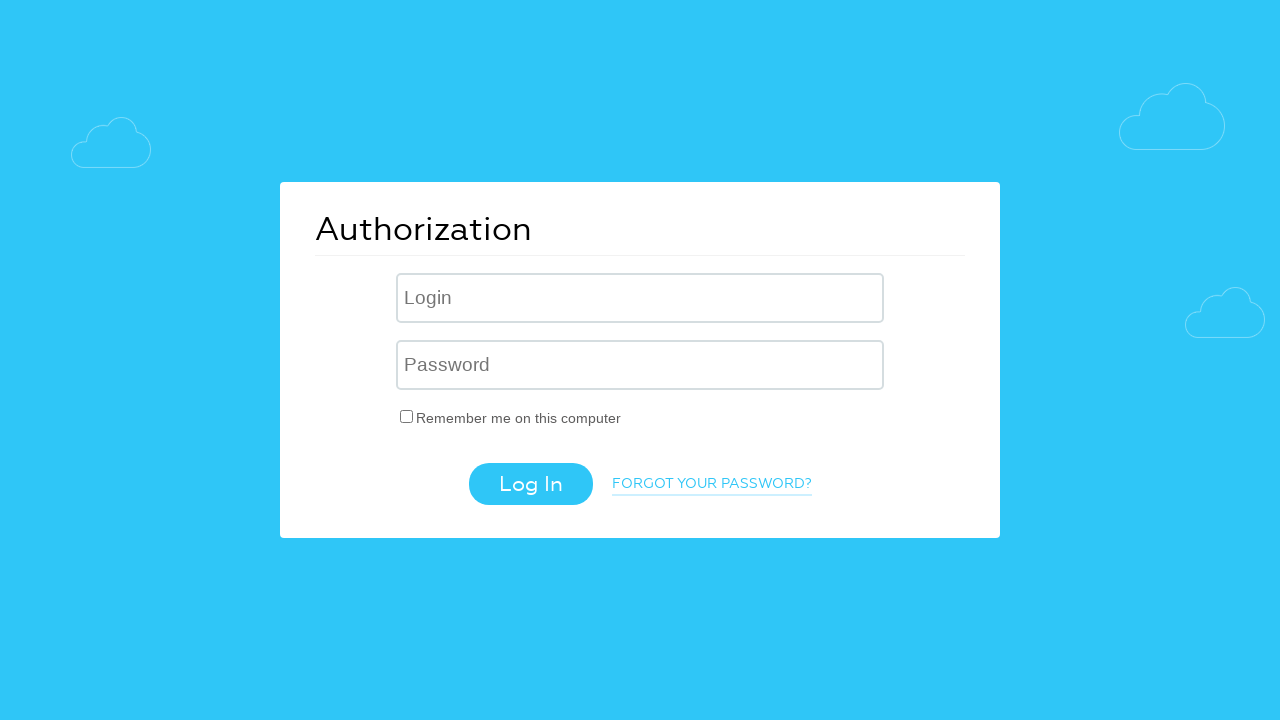

Verified 'Forgot your password?' link text is correct
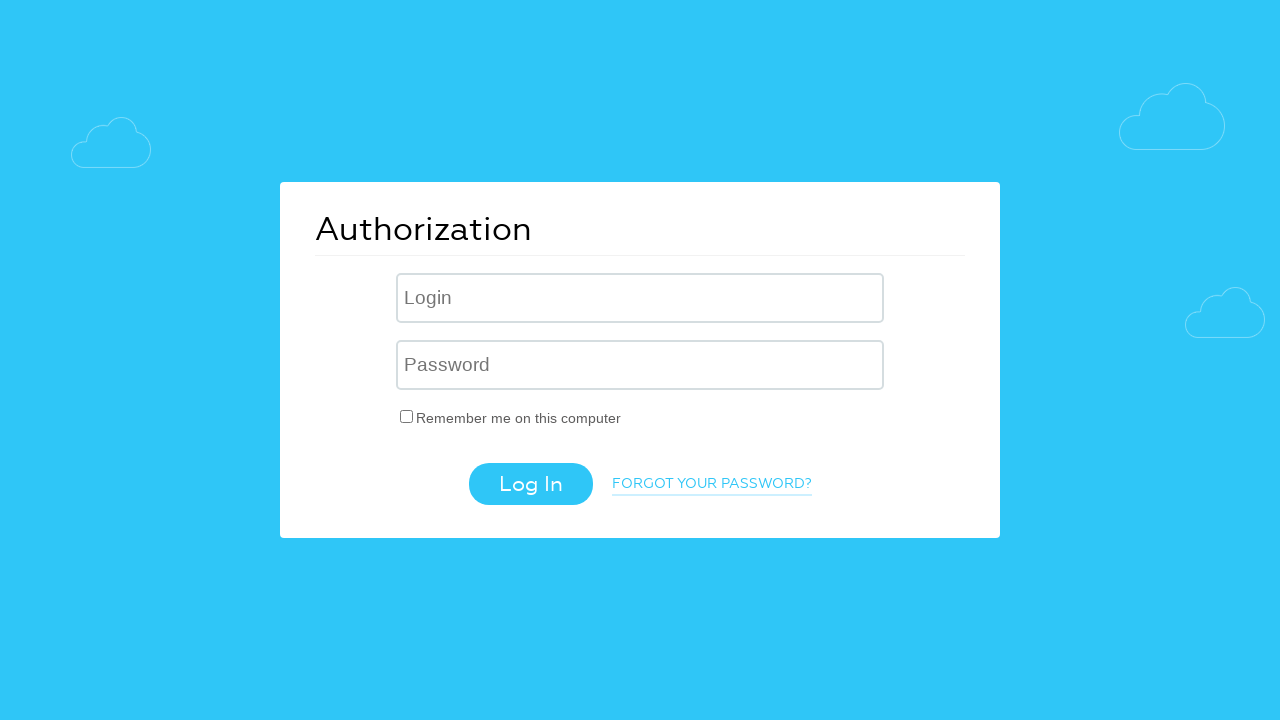

Retrieved href attribute from 'Forgot your password?' link
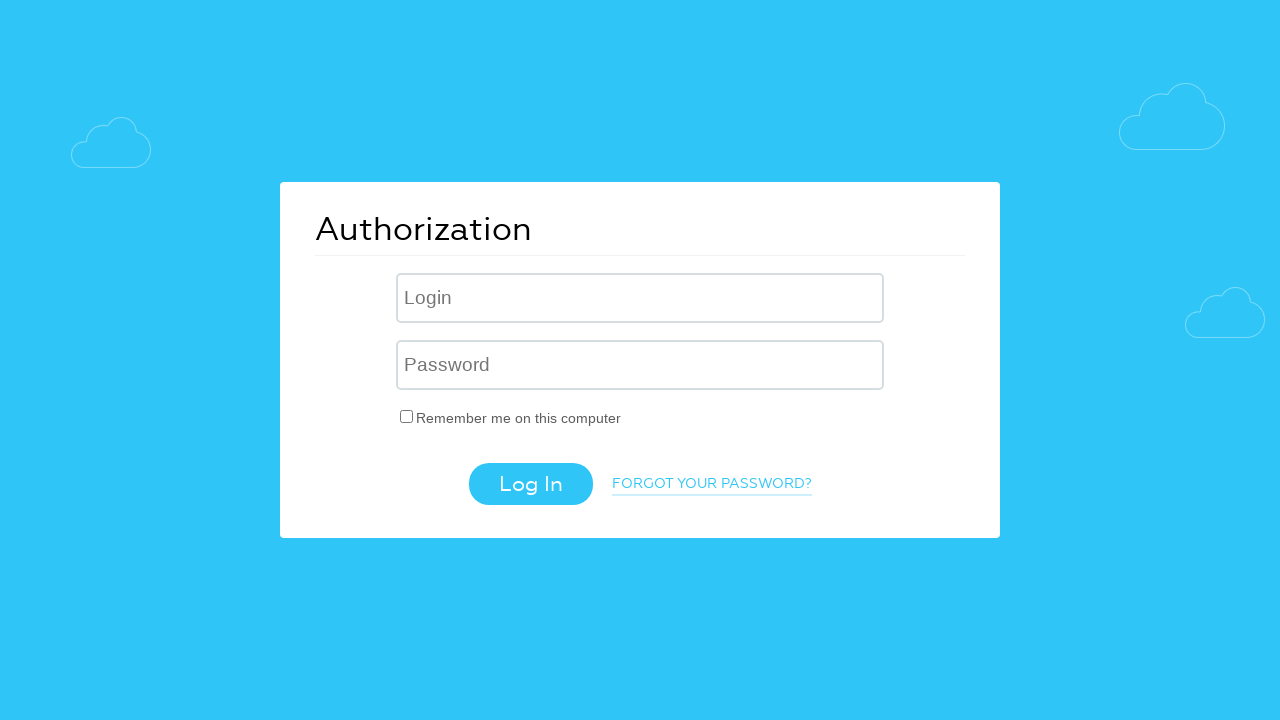

Verified href attribute contains 'forgot_password=yes' parameter
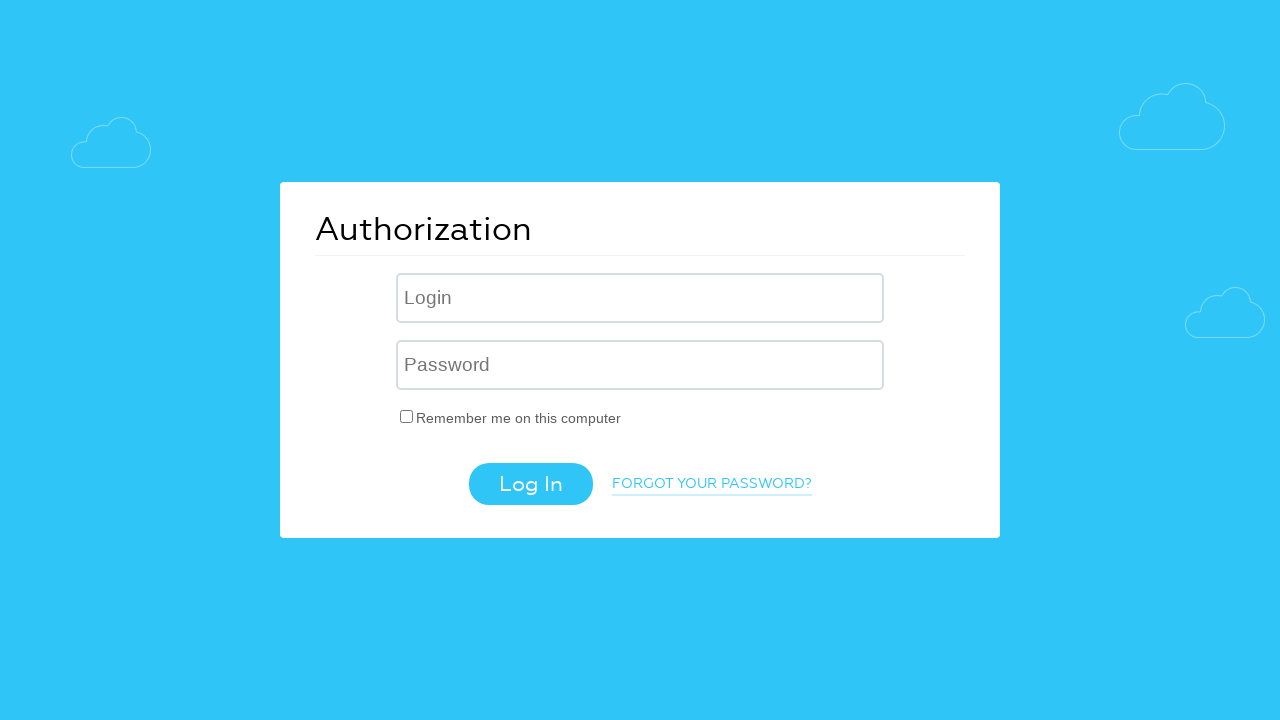

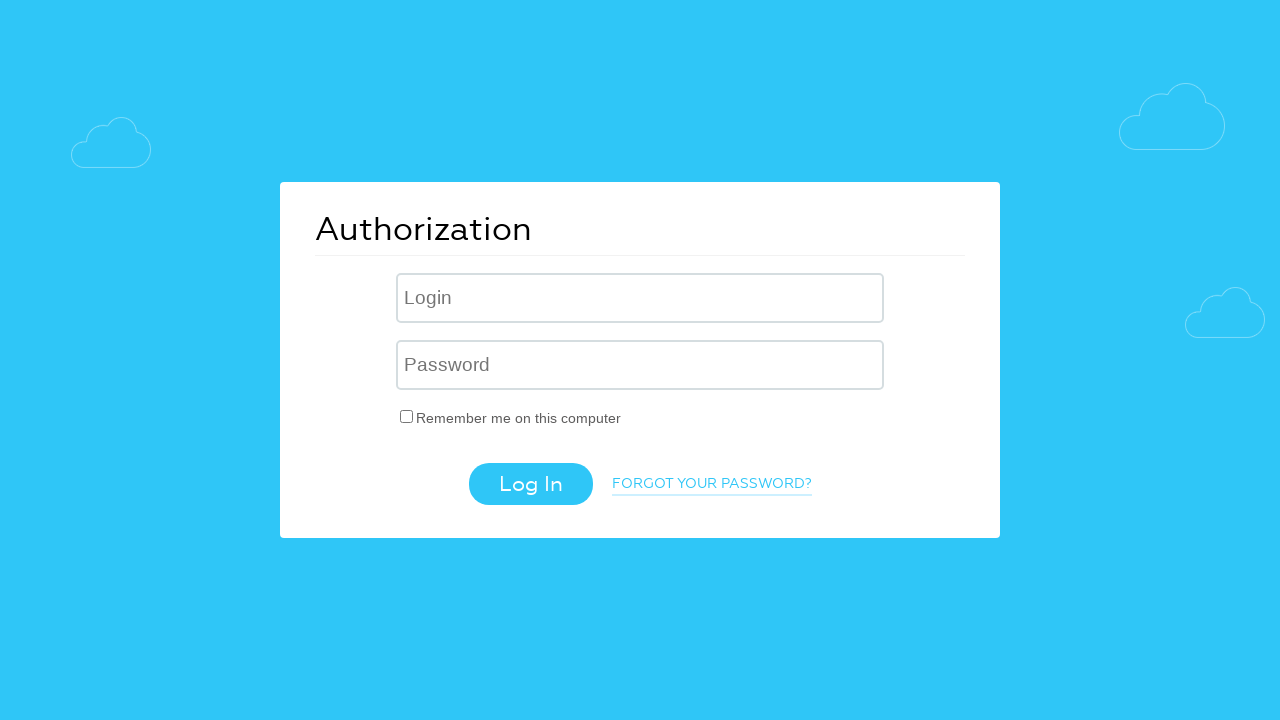